Tests that footer disappears when all items are deleted

Starting URL: https://todomvc.com/examples/react/dist/

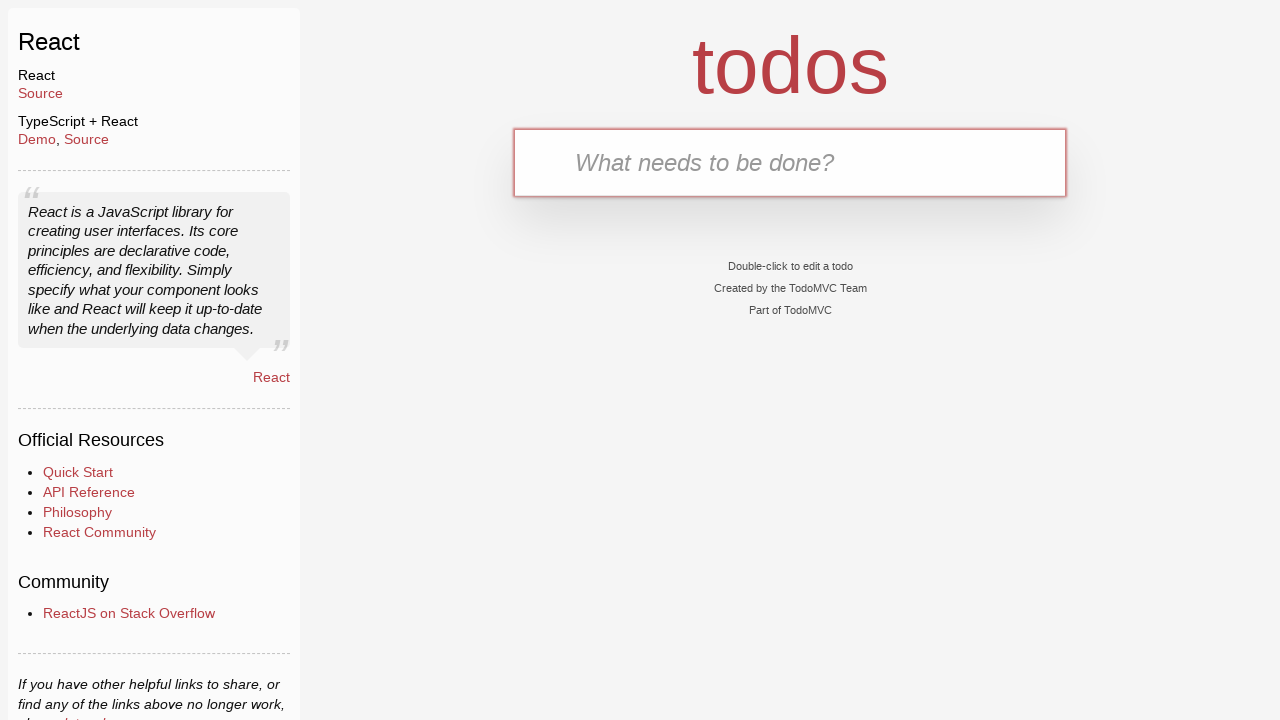

Filled new todo input with 'First item' on .new-todo
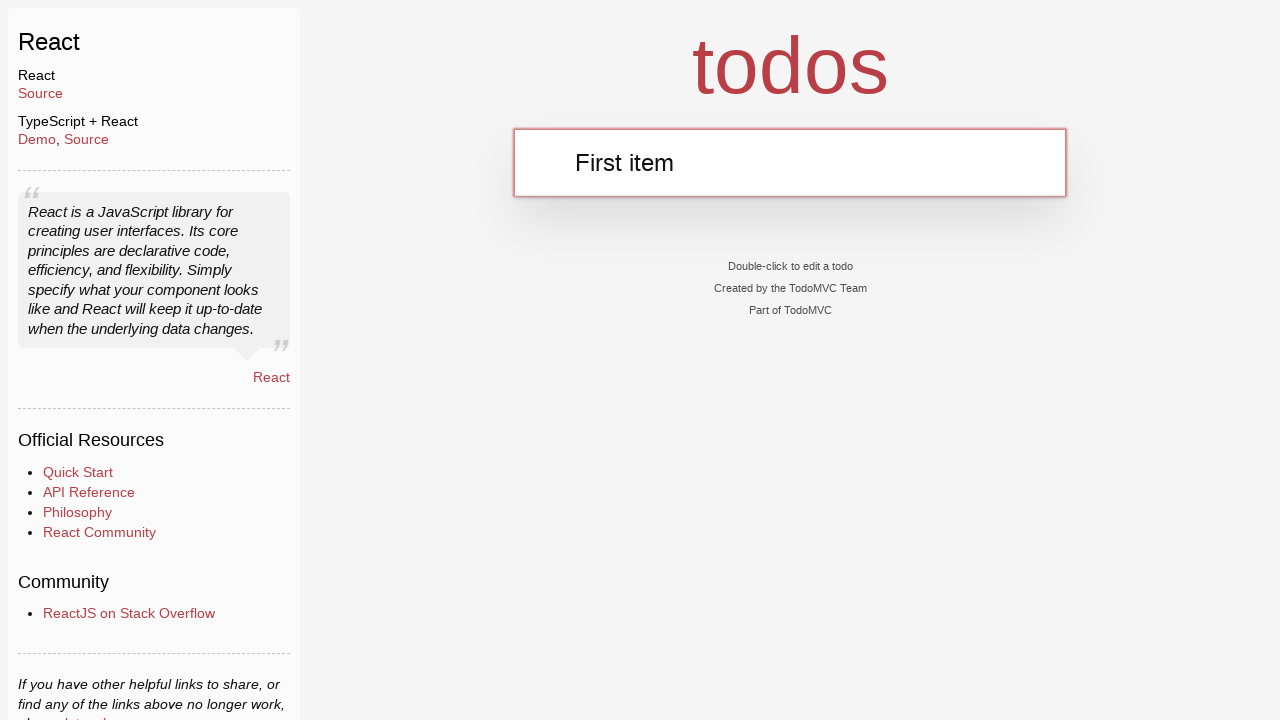

Pressed Enter to add todo item on .new-todo
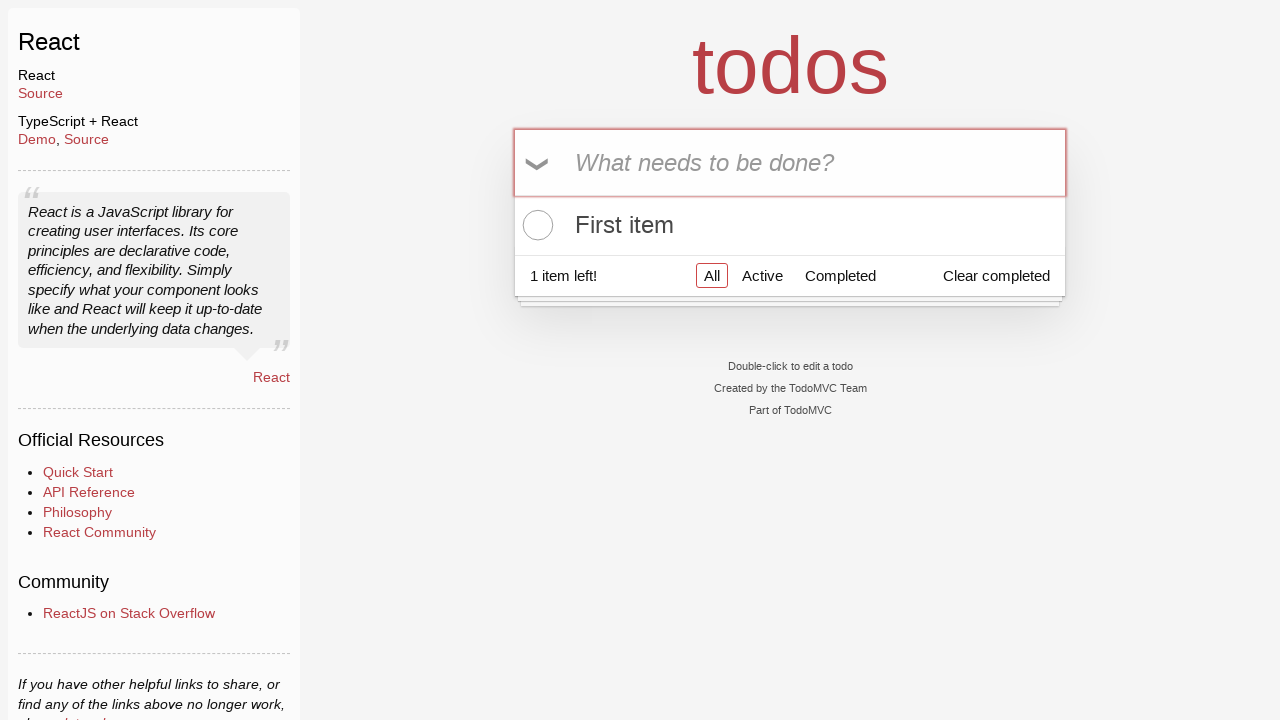

Verified footer is visible with todo item present
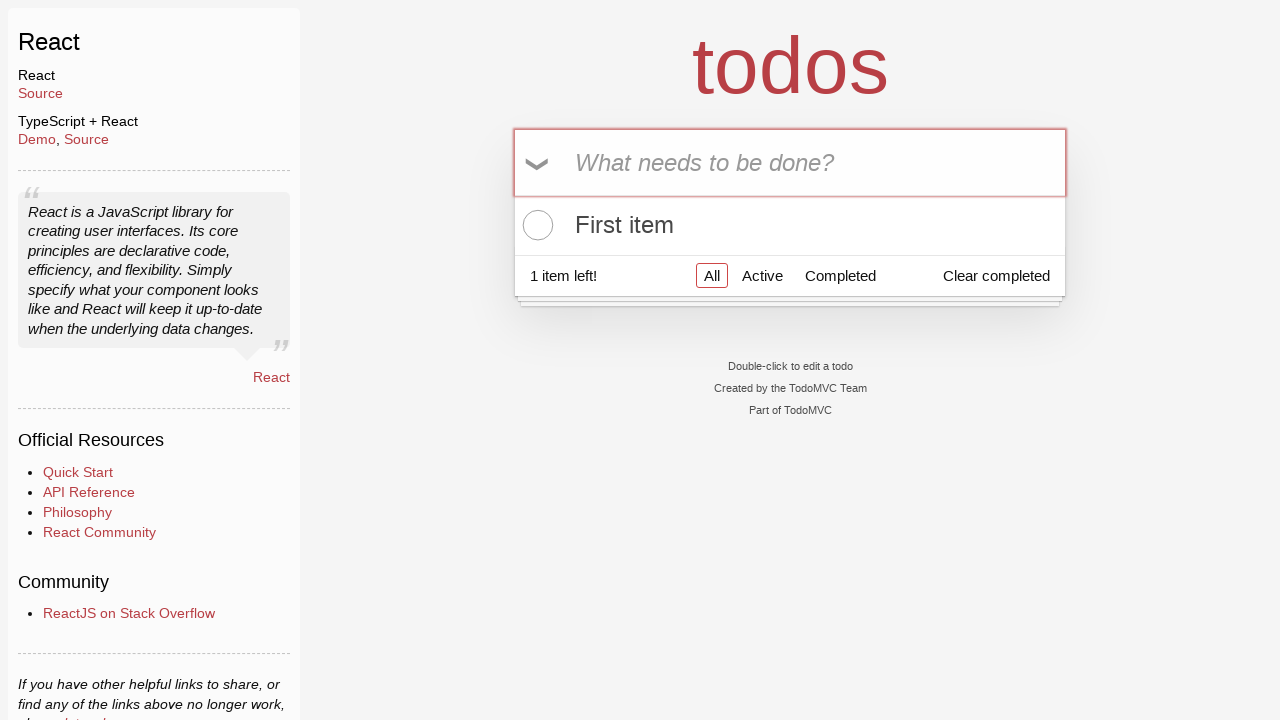

Hovered over first todo item to reveal delete button at (790, 225) on .todo-list li:nth-child(1)
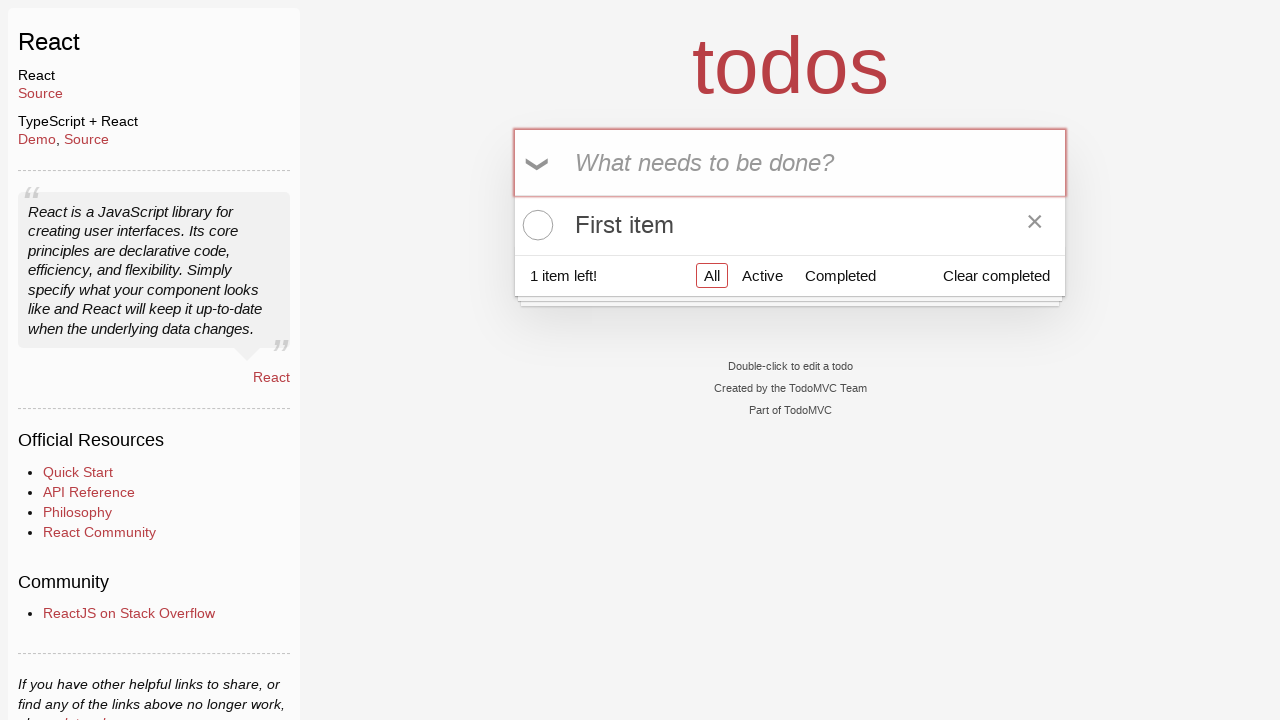

Clicked delete button to remove todo item at (1035, 225) on .todo-list li:nth-child(1) .destroy
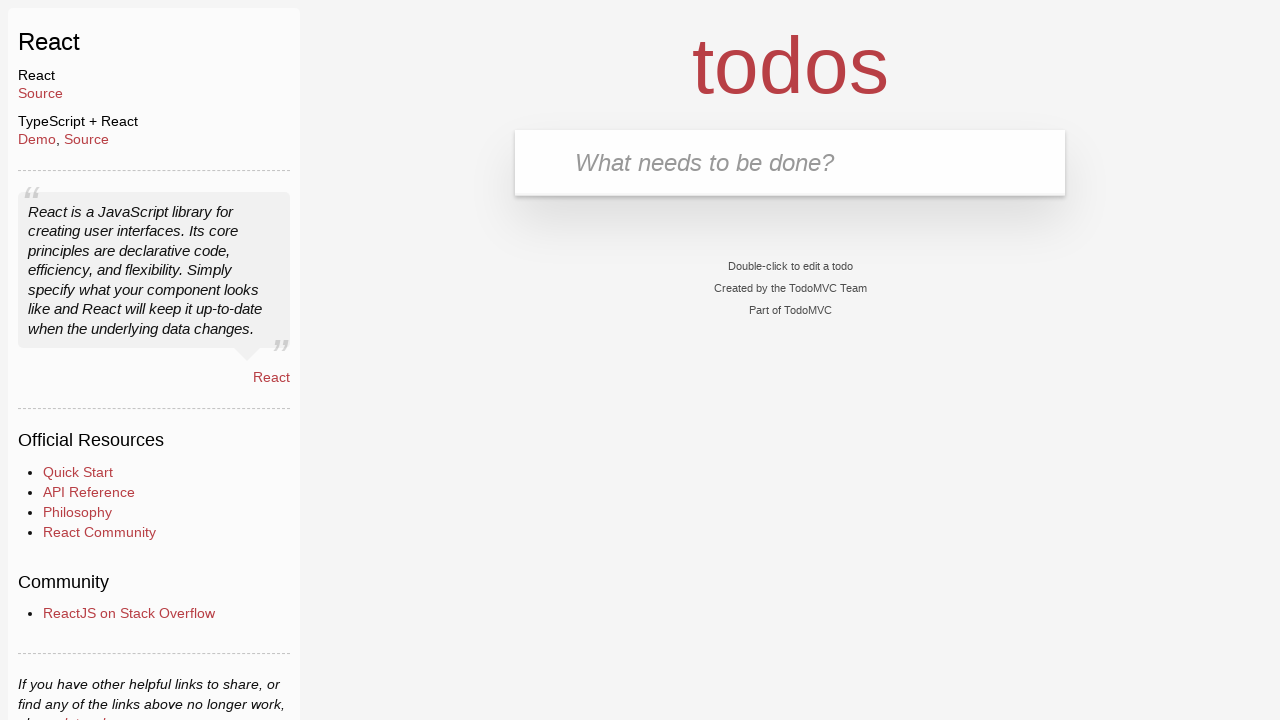

Verified footer is no longer visible after deleting all items
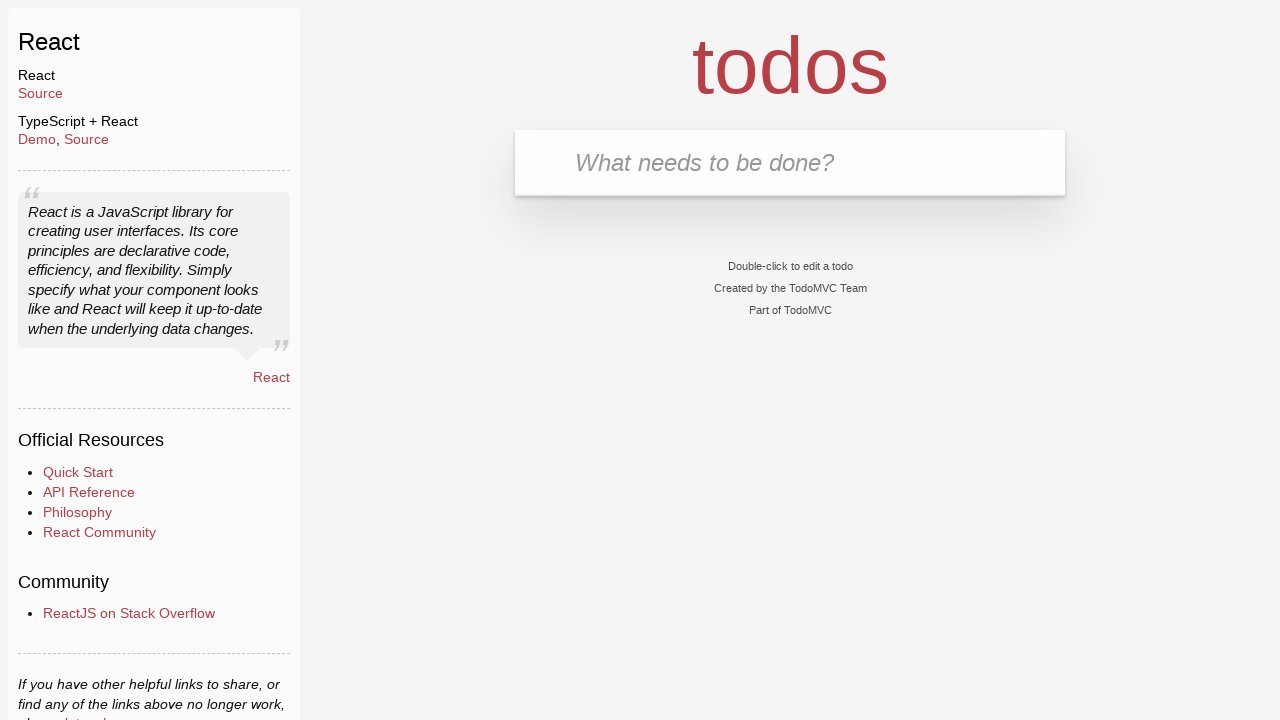

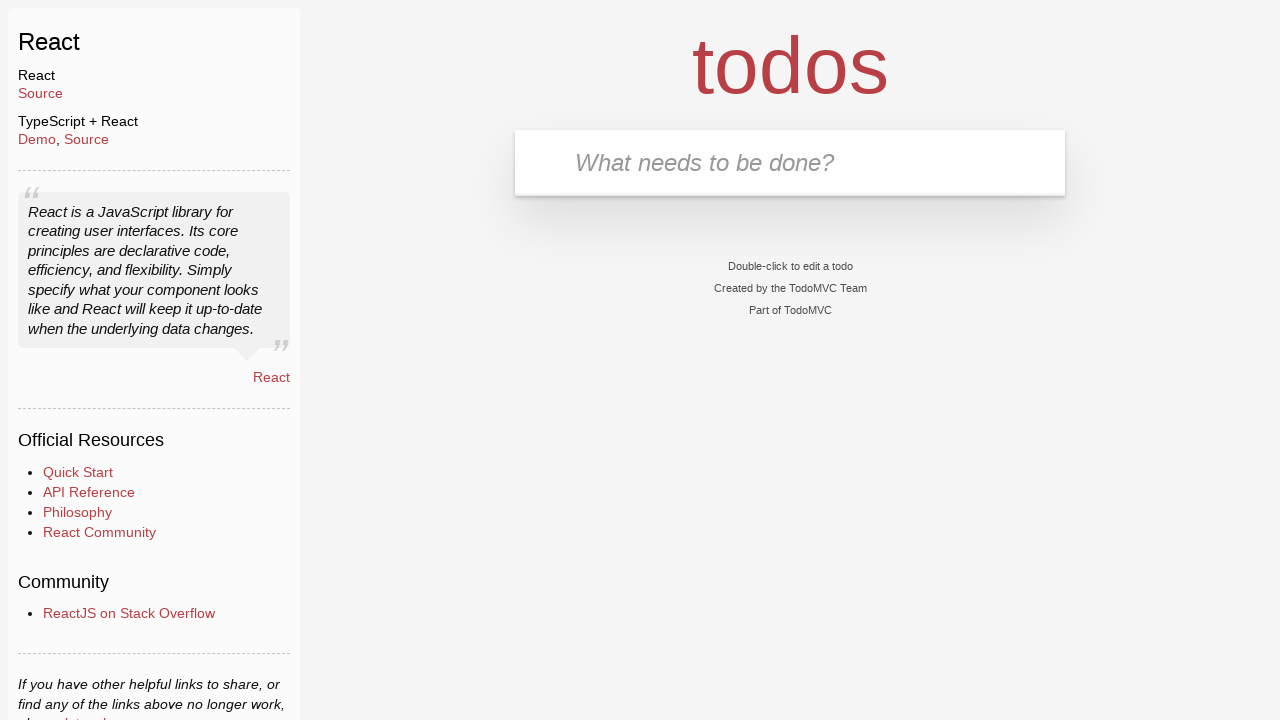